Creates a new paste on Pastebin by filling in code content (bash git commands), setting expiration to 10 minutes, selecting Bash syntax highlighting, adding a title, and submitting the form.

Starting URL: https://pastebin.com/

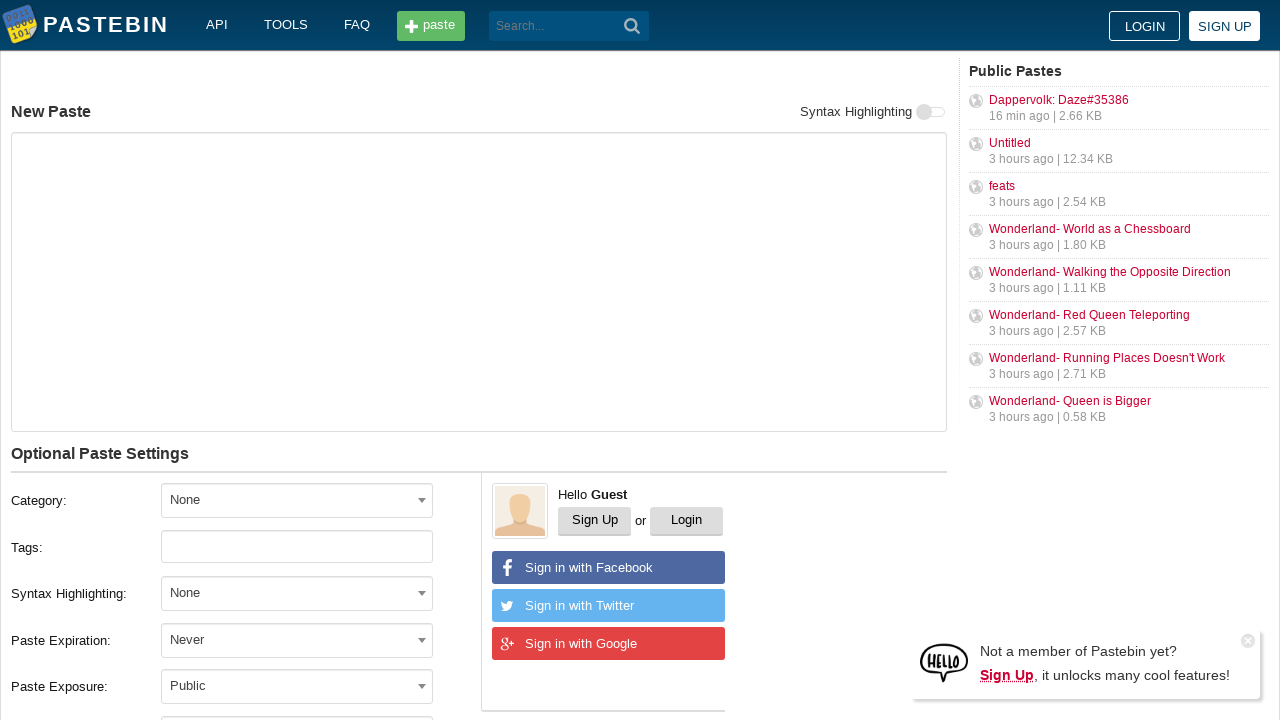

Filled code/text area with bash git commands on //*[@id='postform-text']
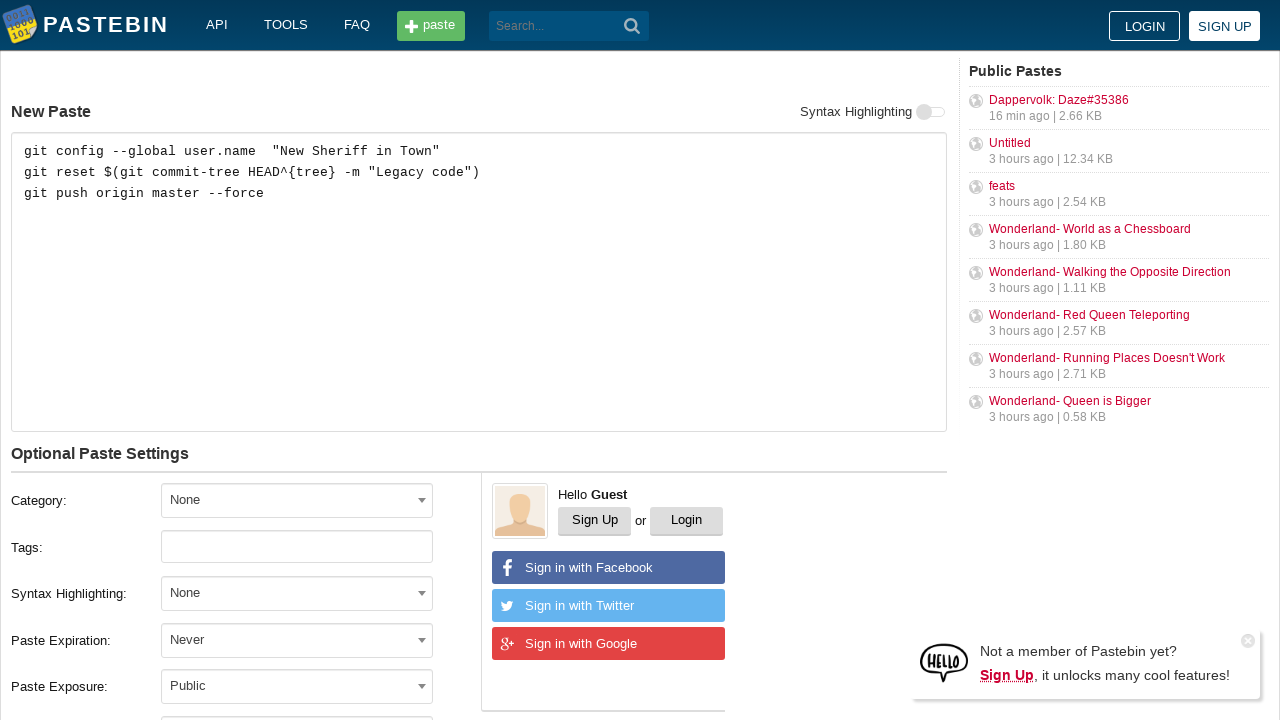

Clicked on expiration dropdown at (297, 640) on xpath=//div[@class='form-group field-postform-expiration']//span[contains(@class
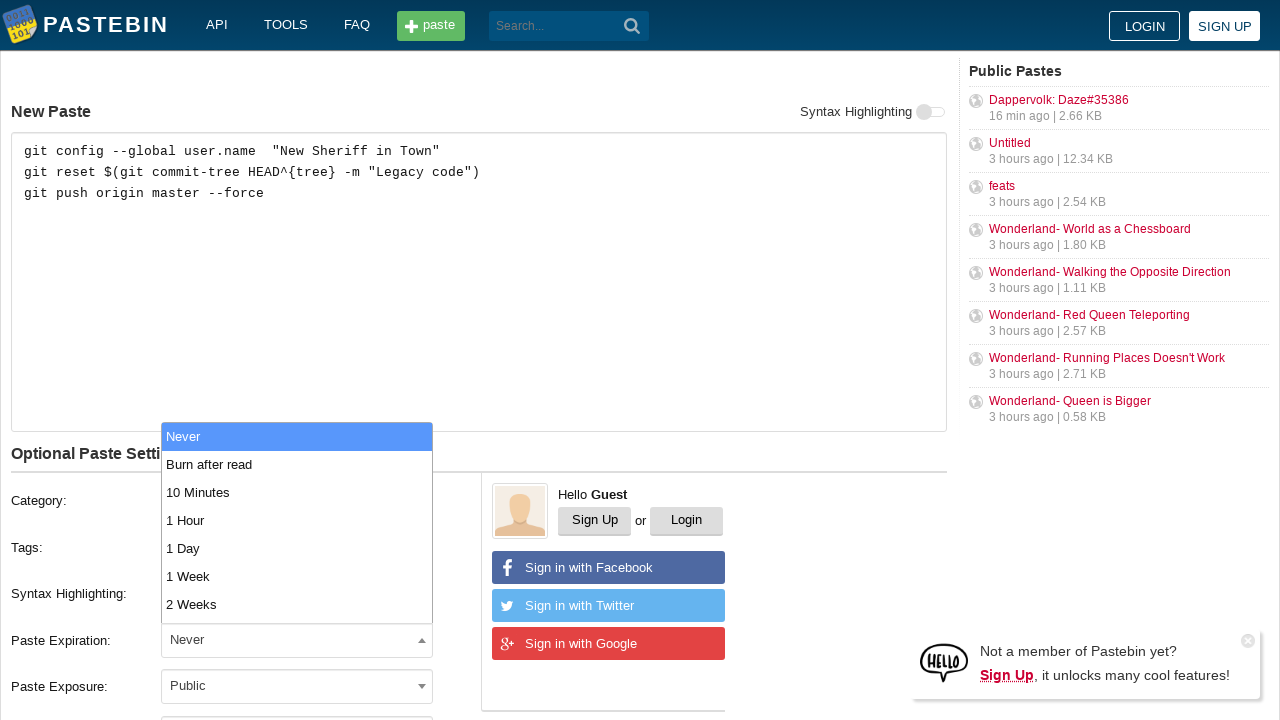

Selected '10 Minutes' expiration option at (297, 492) on xpath=//li[text() ='10 Minutes']
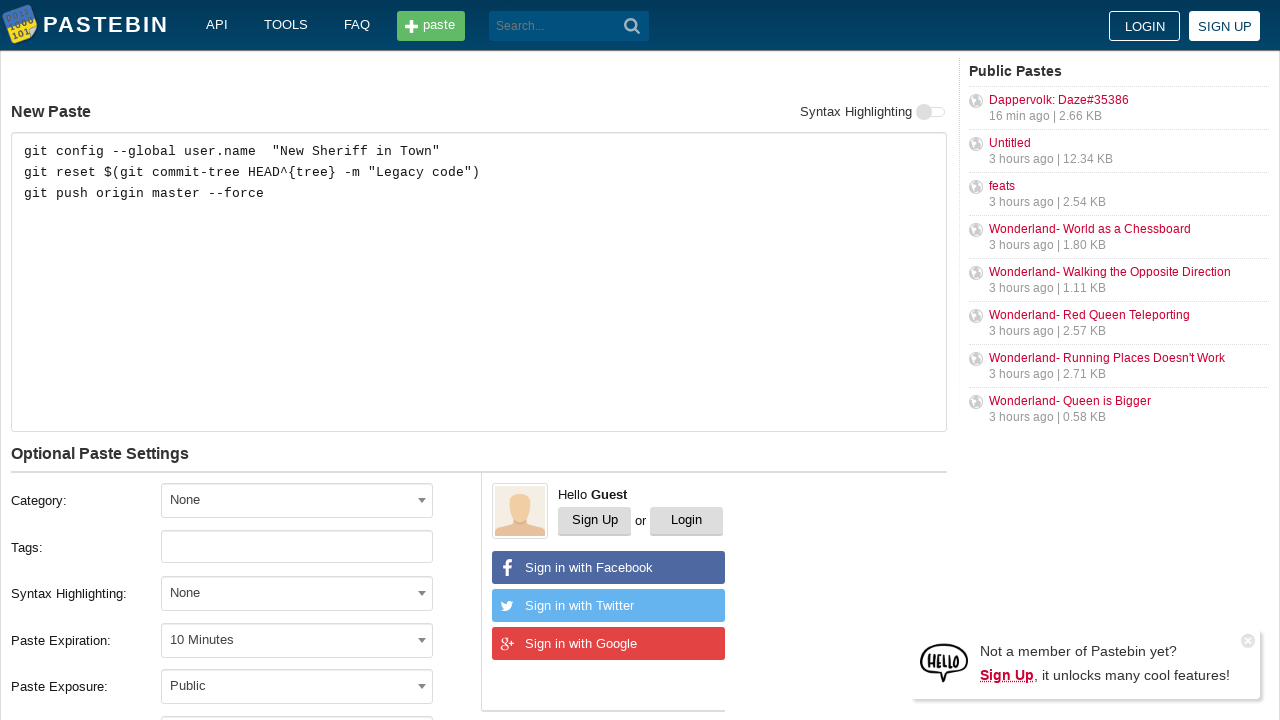

Clicked on syntax highlighting dropdown at (297, 593) on xpath=//div[@class='col-sm-9 field-wrapper']//span[contains(@id, 'select2-postfo
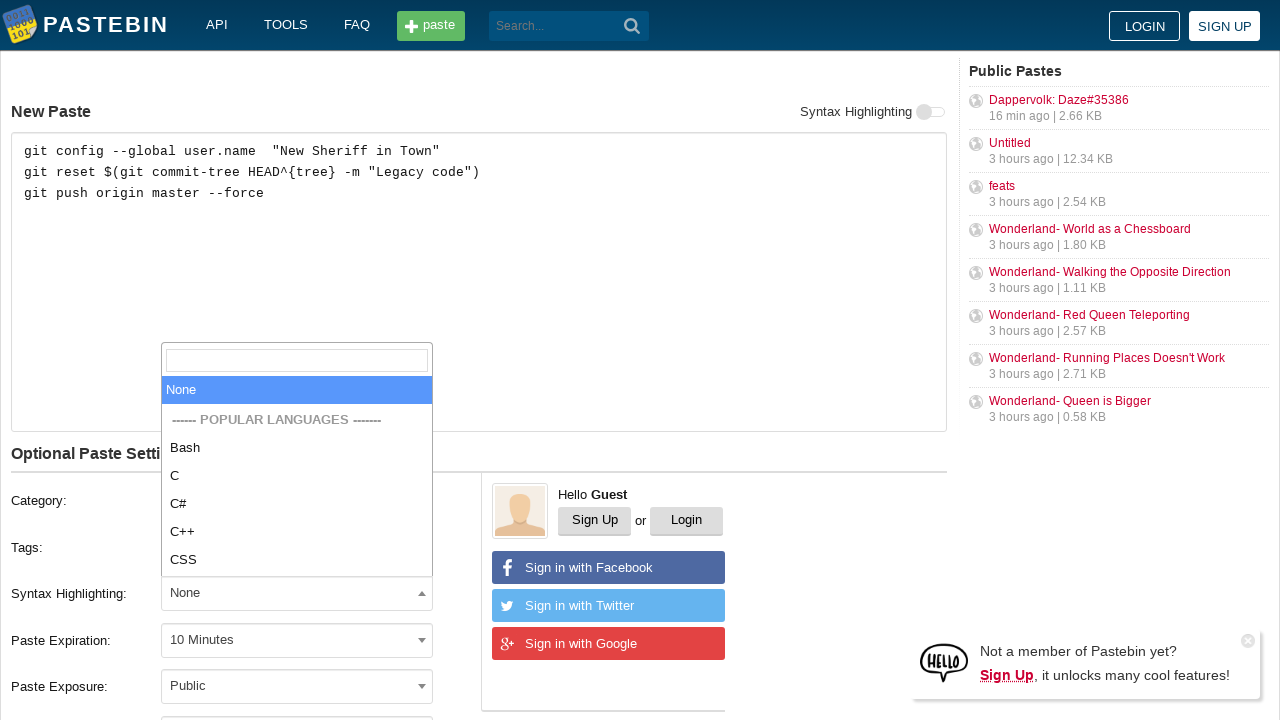

Selected 'Bash' syntax highlighting option at (297, 448) on xpath=//li[text()='Bash']
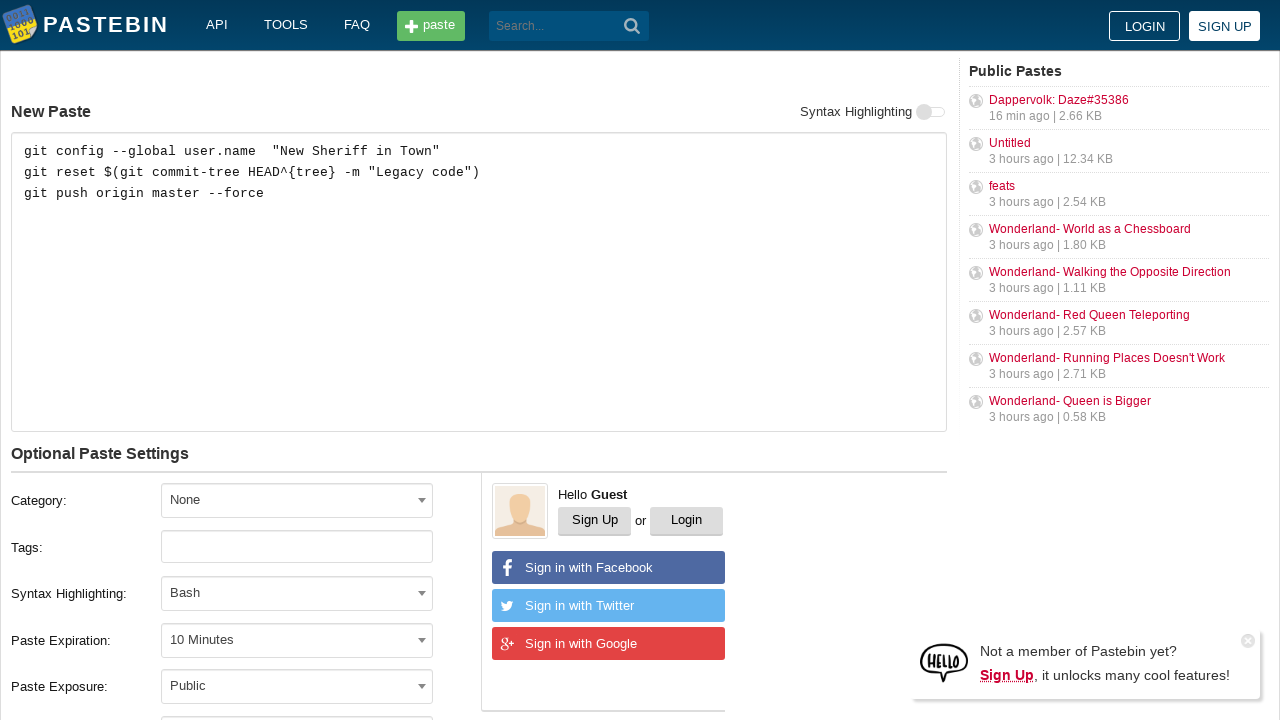

Filled paste title field with 'how to gain dominance among developers' on //*[@id='postform-name']
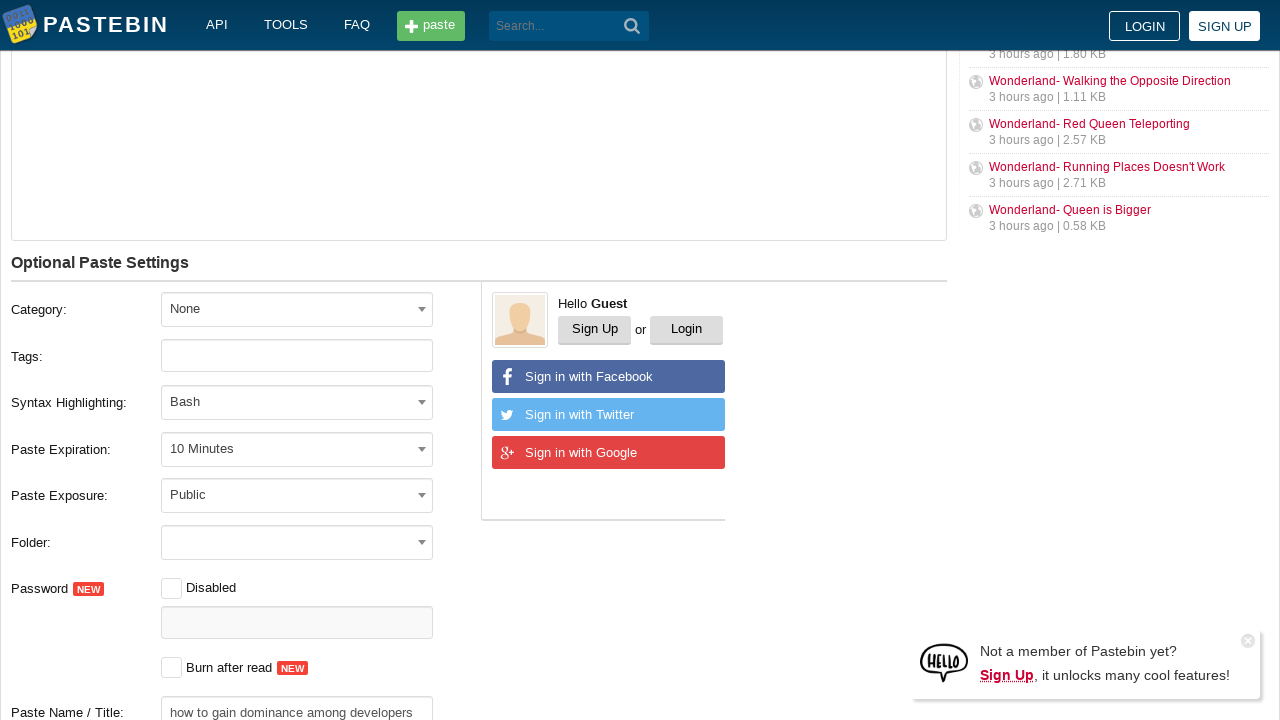

Clicked 'Create New Paste' button to submit form at (240, 400) on xpath=//button[text()='Create New Paste']
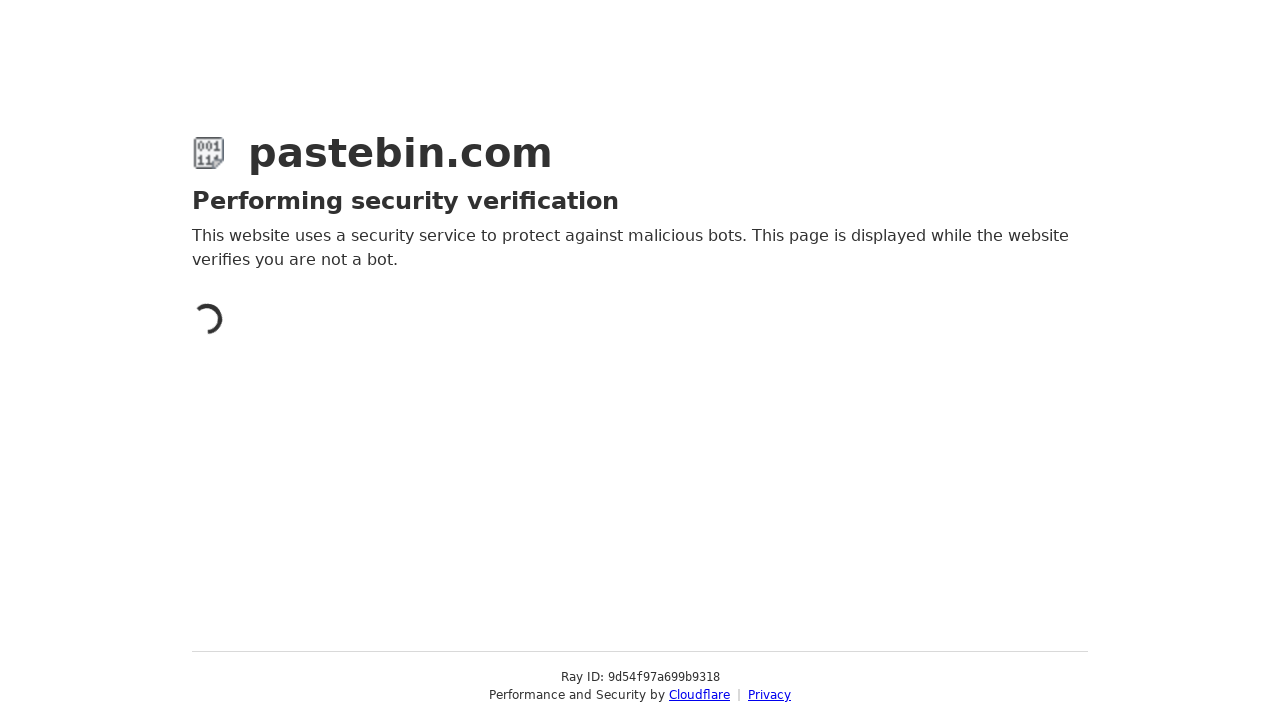

Paste created successfully and title displayed
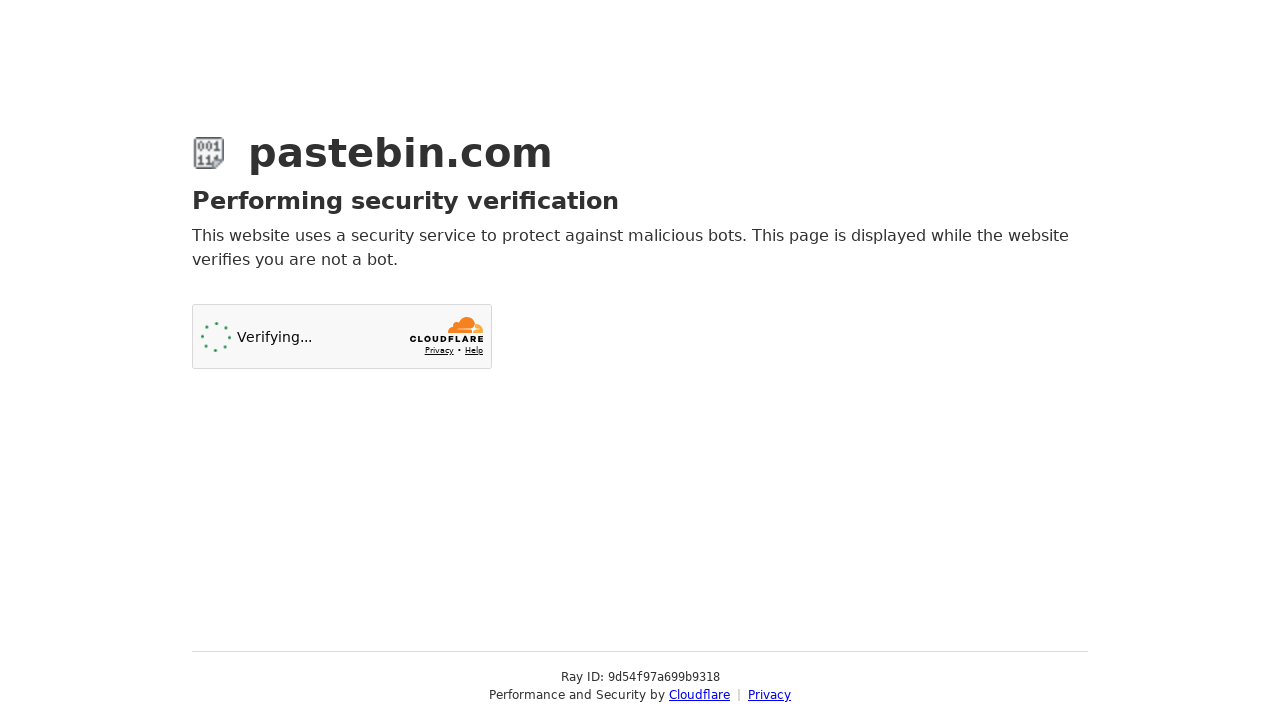

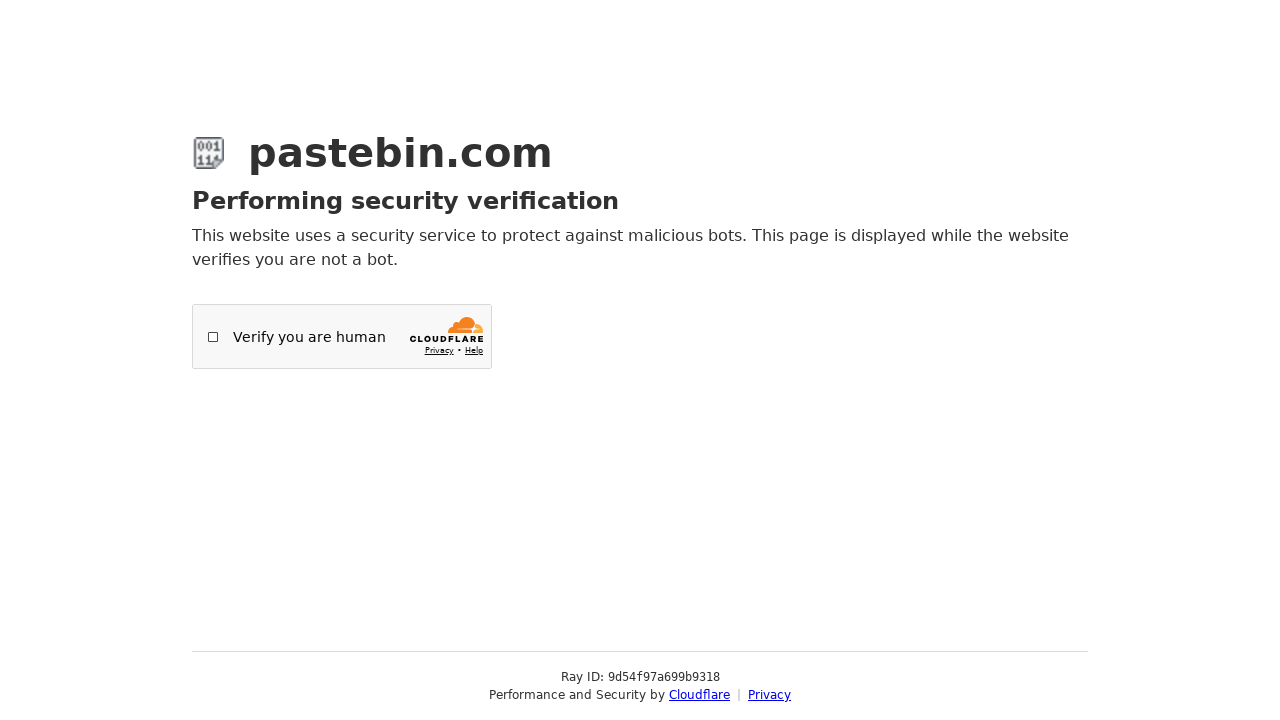